Tests the DEMOQA website text box form by filling in user details with an invalid email format and verifying the email field error validation is displayed

Starting URL: https://demoqa.com/

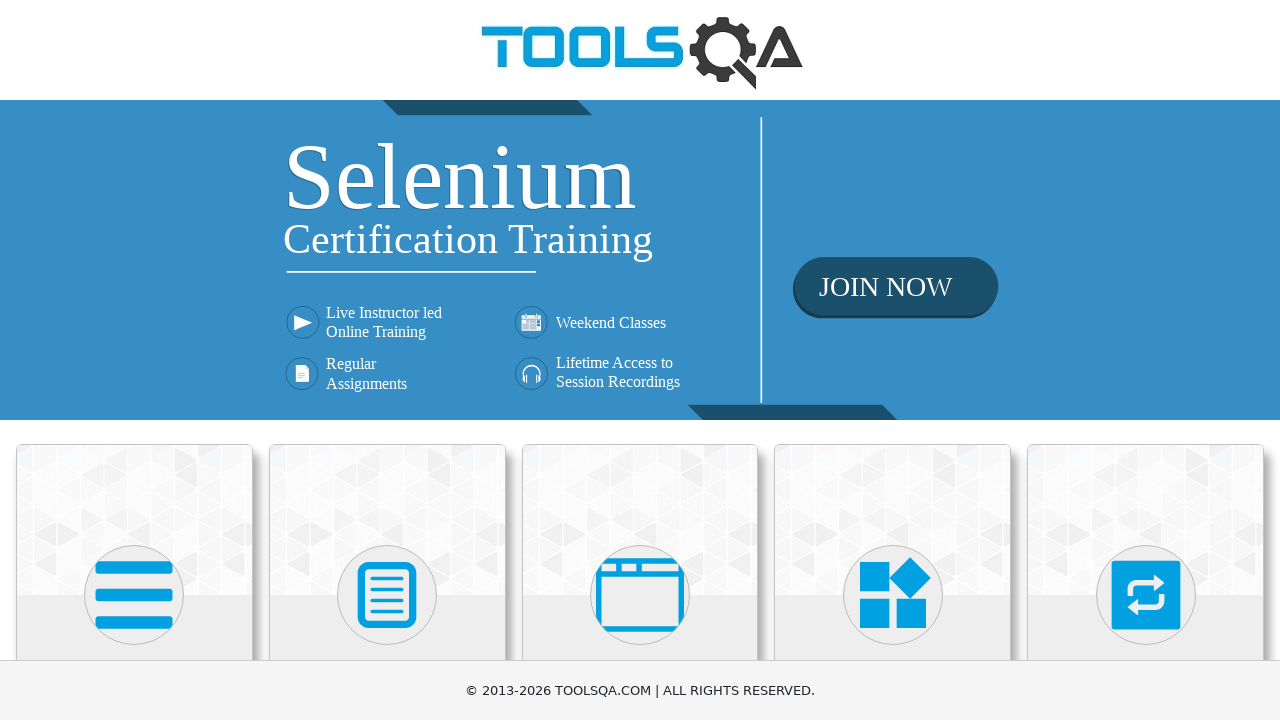

Page loaded successfully
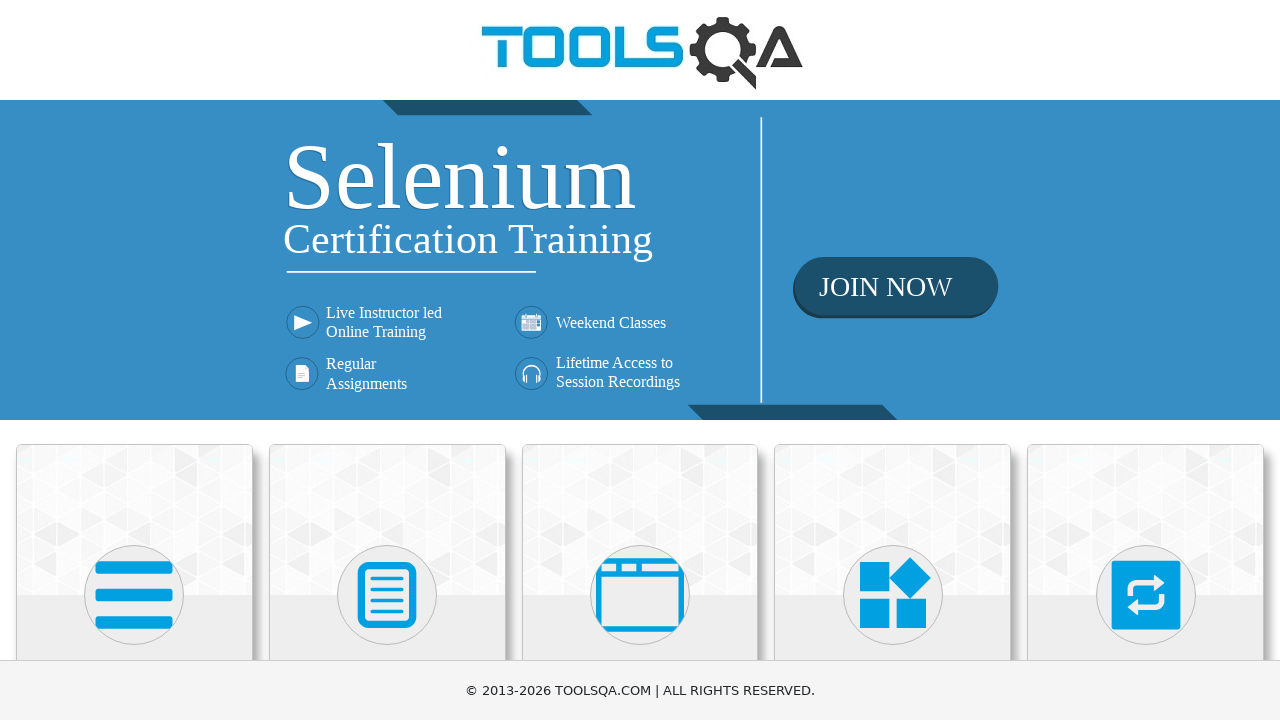

Clicked on Elements card at (134, 360) on xpath=//h5[normalize-space()="Elements"]
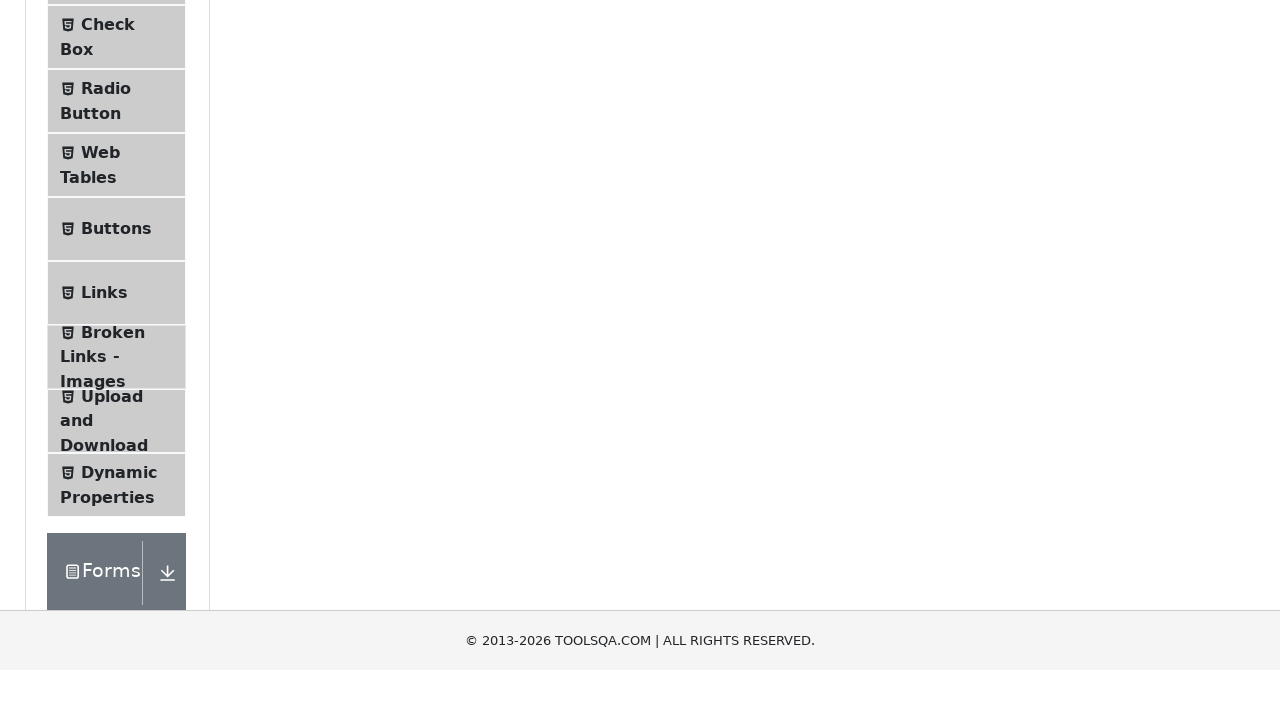

Clicked on Text Box menu item at (119, 261) on text=Text Box
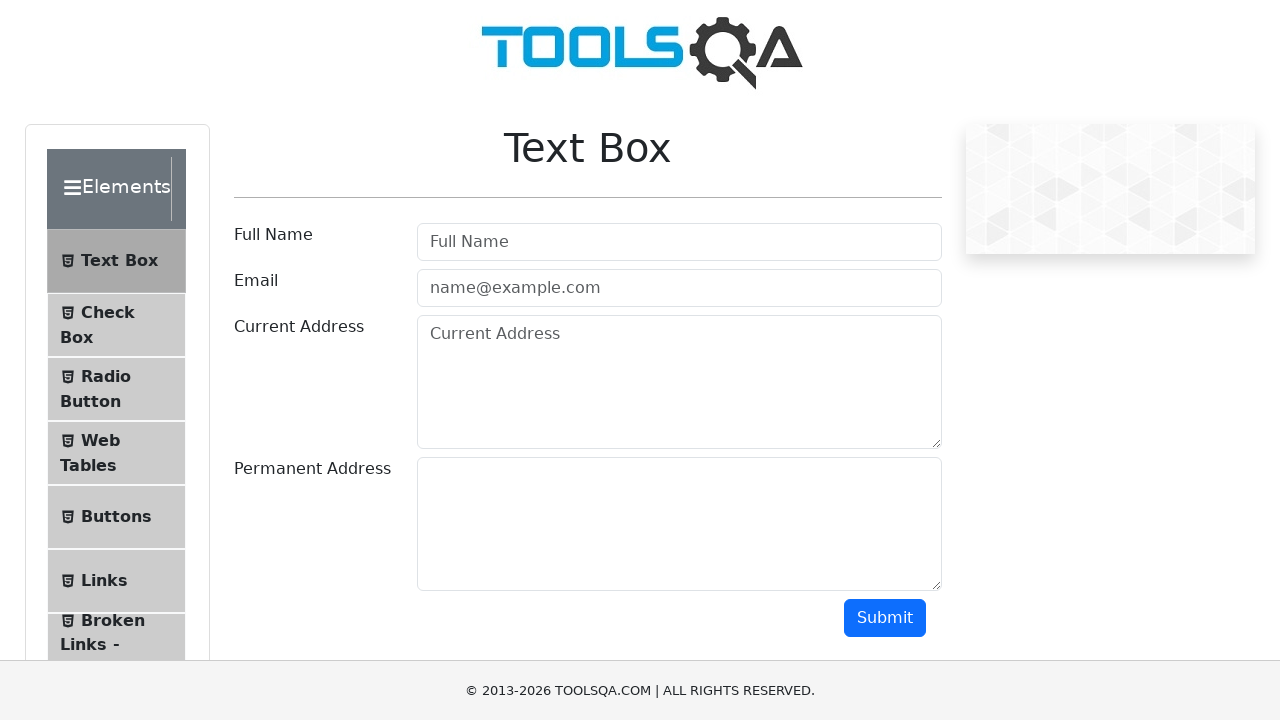

Filled in user name field with 'Venkat' on xpath=//input[@id="userName"]
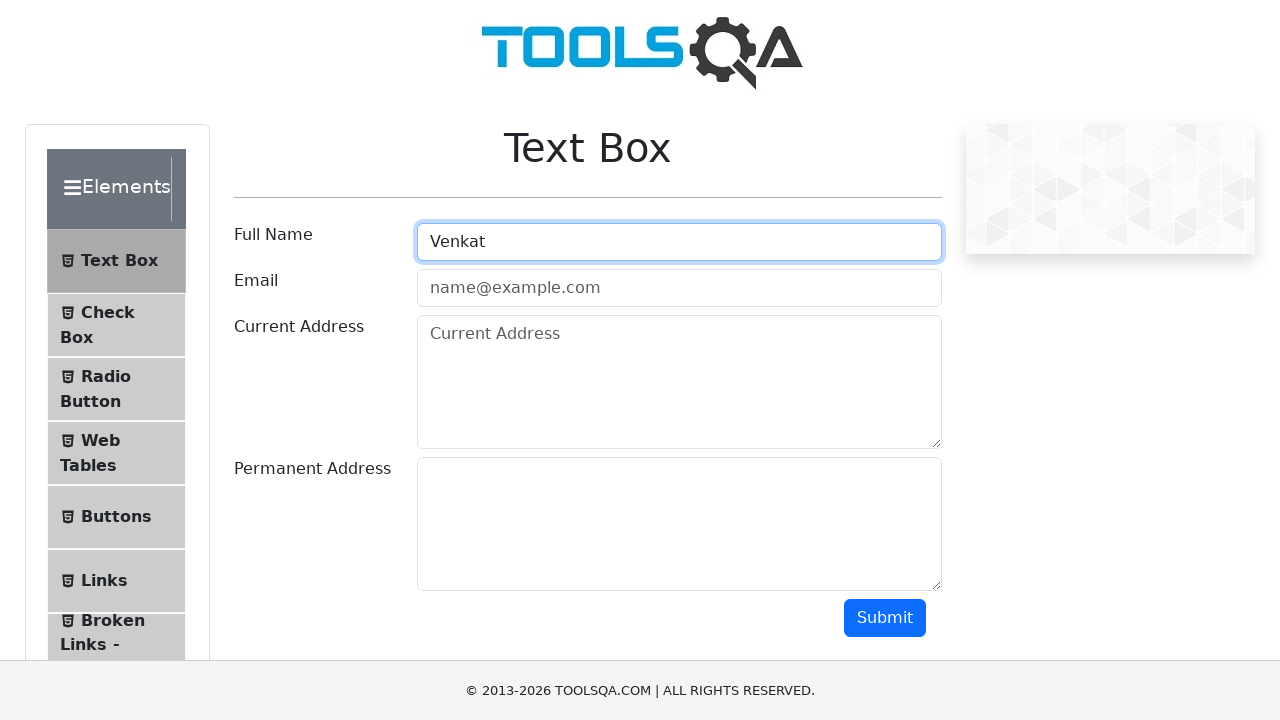

Filled in email field with invalid format 'com' on xpath=//input[@id="userEmail"]
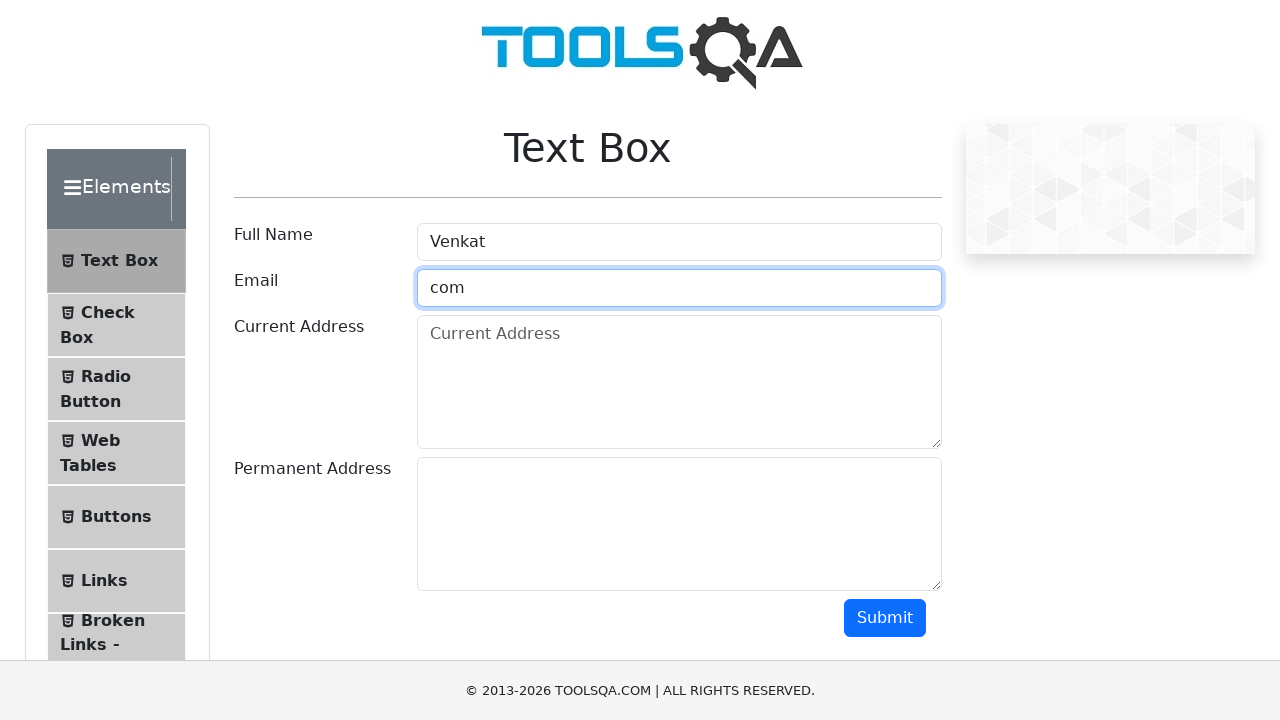

Filled in current address field with 'Bangalore' on xpath=//textarea[@id="currentAddress"]
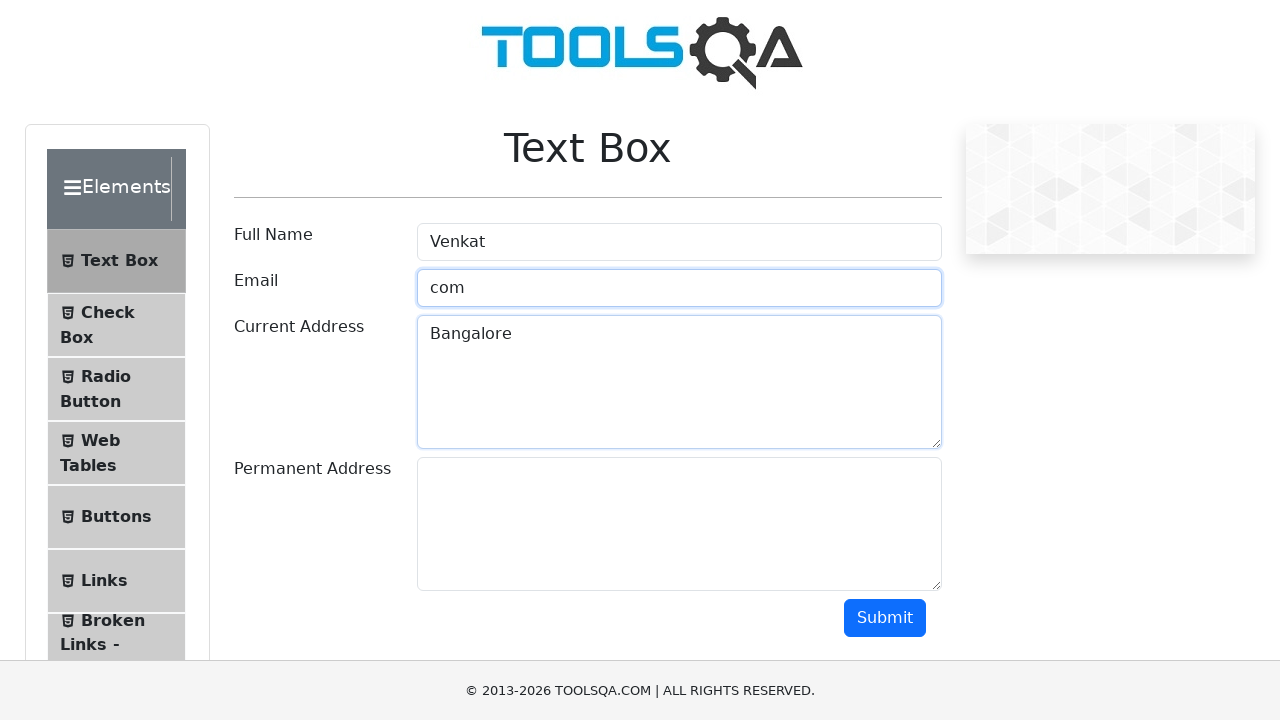

Filled in permanent address field with 'Bangalore' on xpath=//textarea[@id="permanentAddress"]
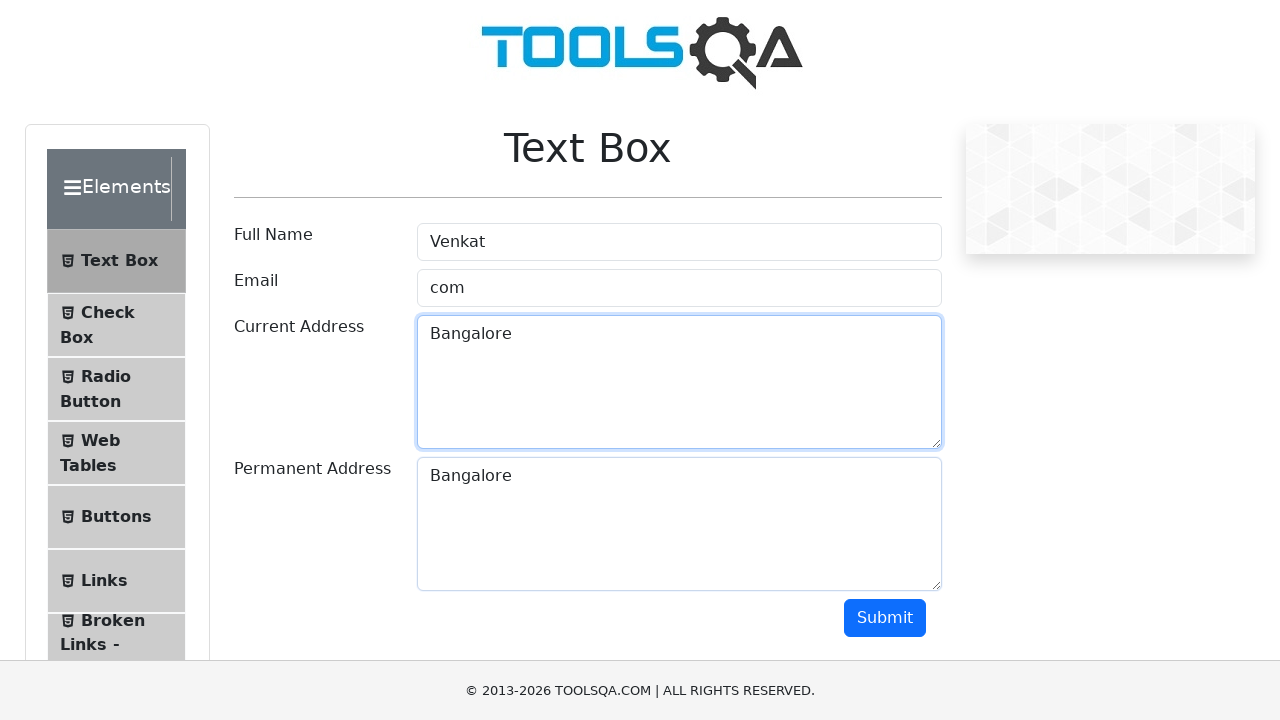

Clicked submit button at (885, 618) on #submit
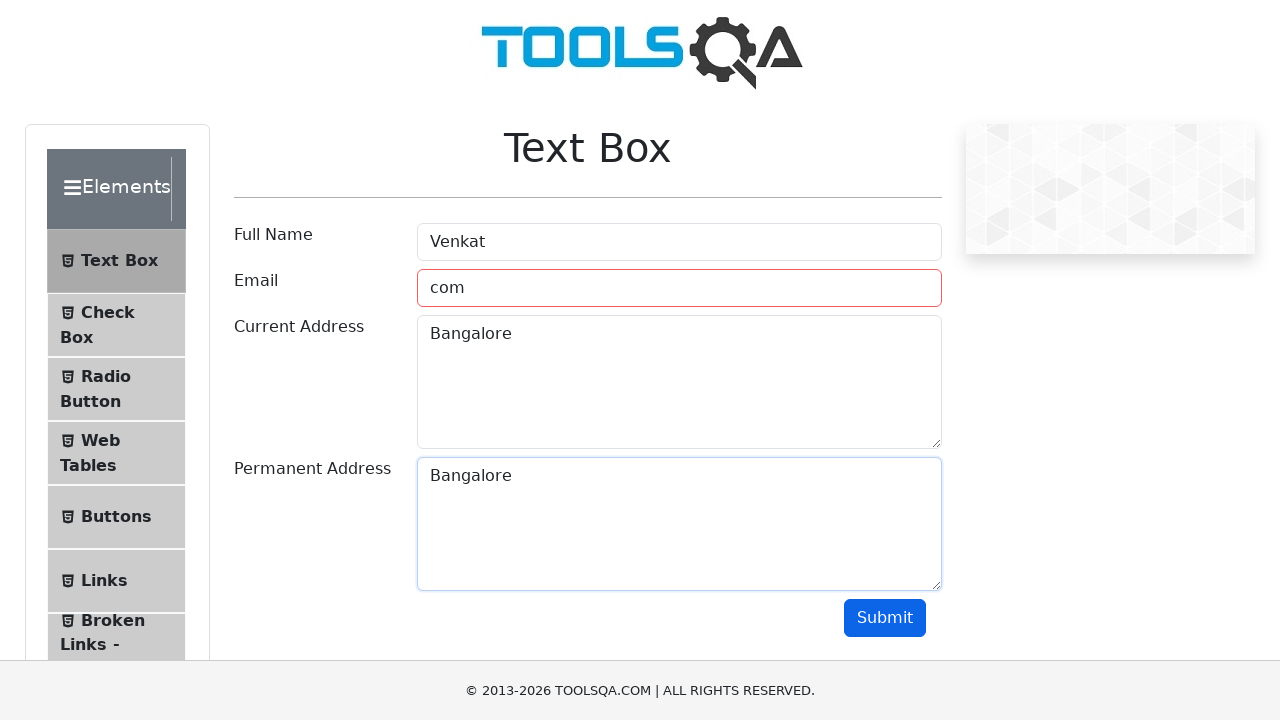

Verified that email field error validation is displayed
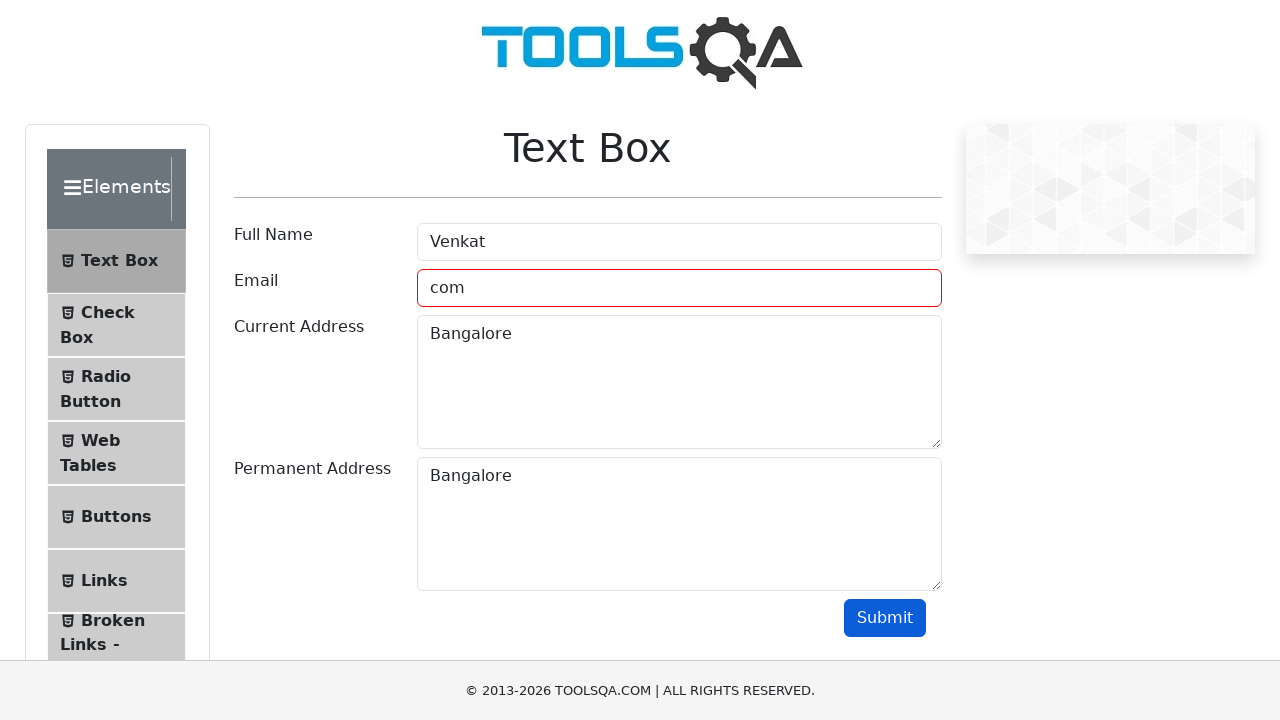

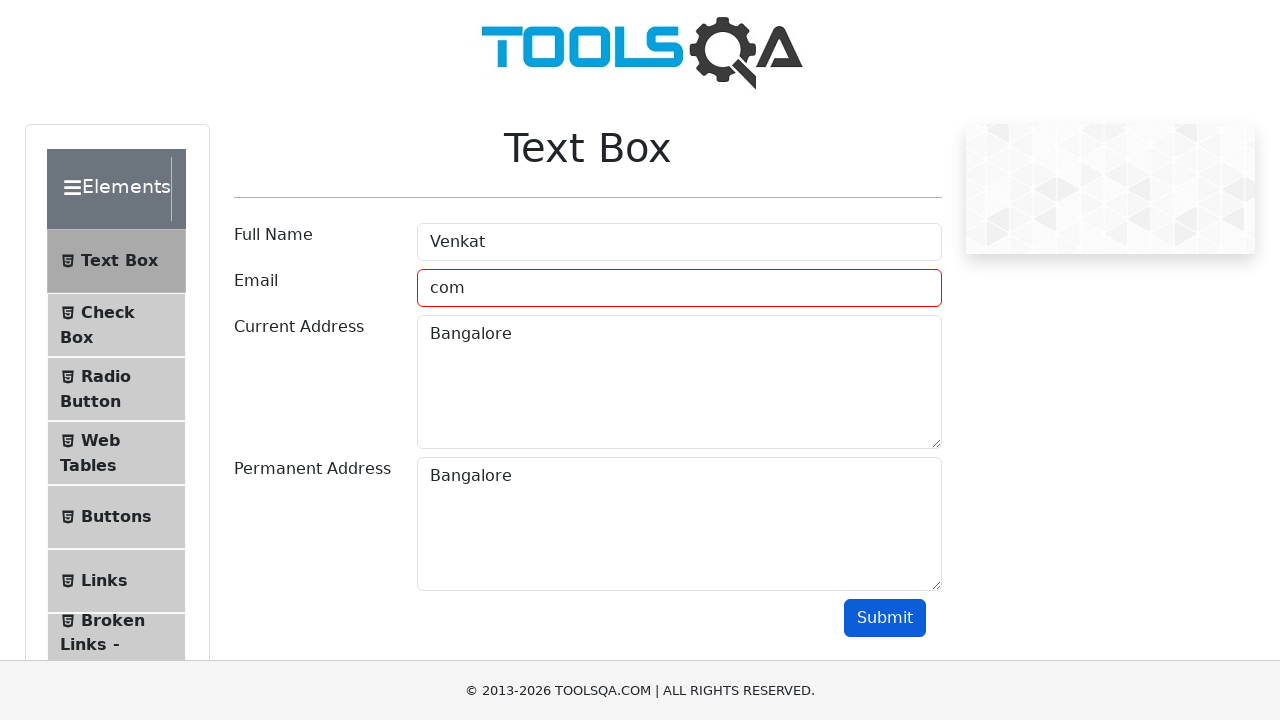